Tests horizontal slider interaction by clicking, holding, and moving the slider element

Starting URL: https://the-internet.herokuapp.com/horizontal_slider

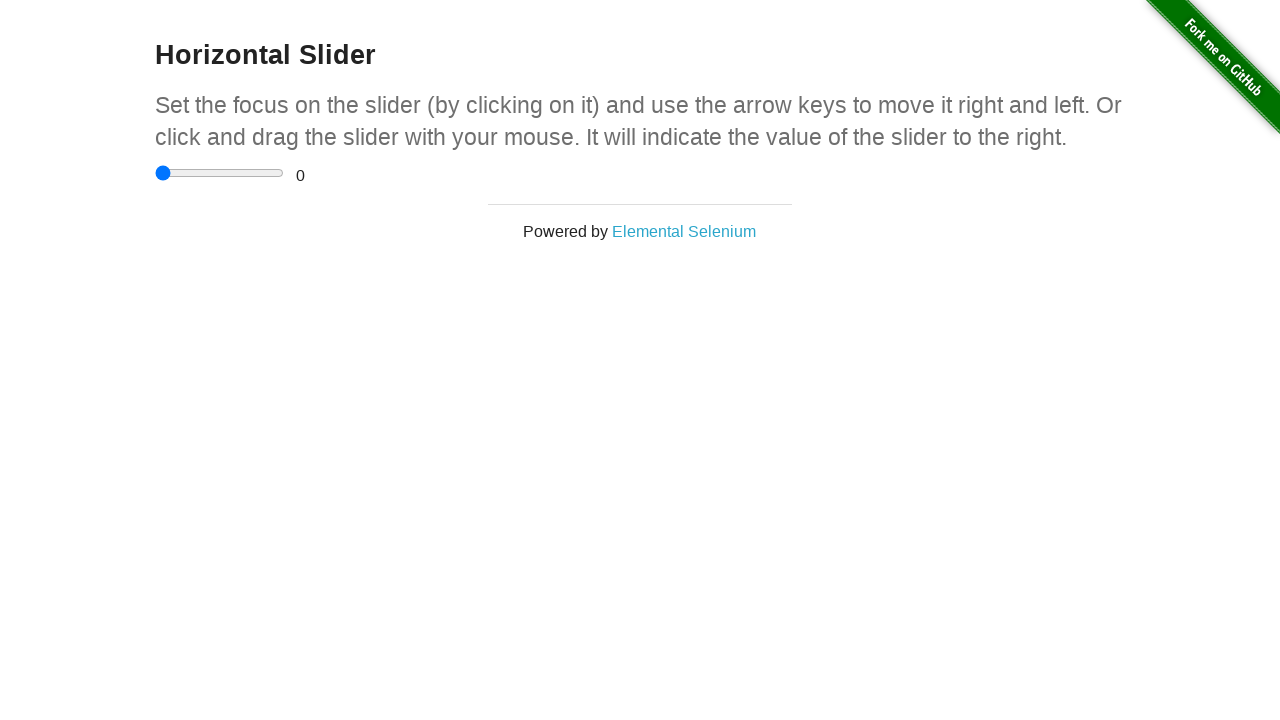

Located horizontal slider element
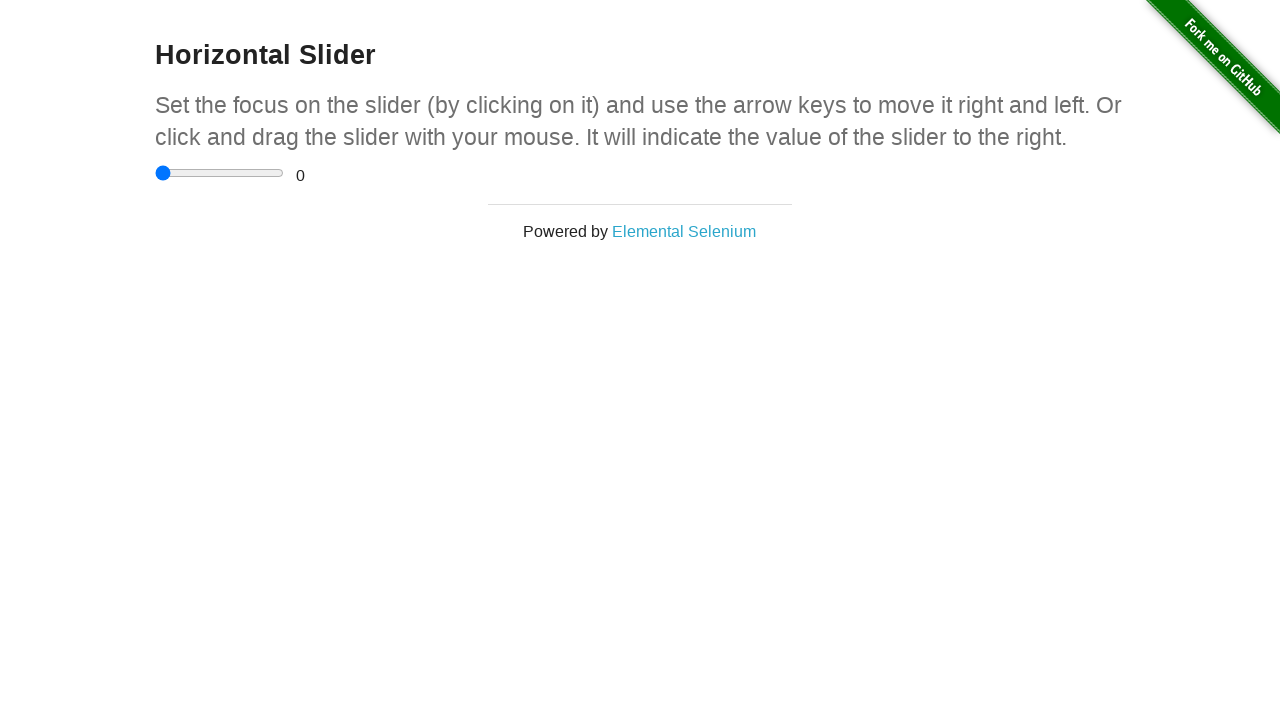

Dragged slider element to the right by 10 pixels at (165, 165)
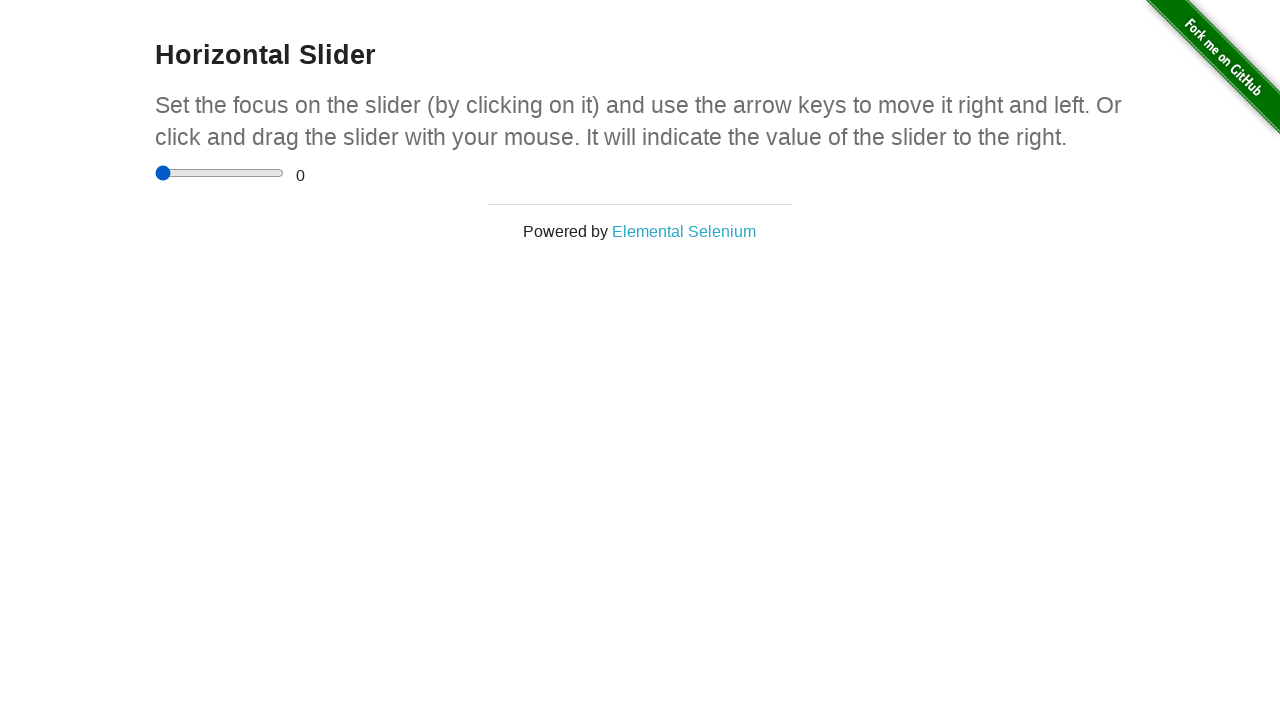

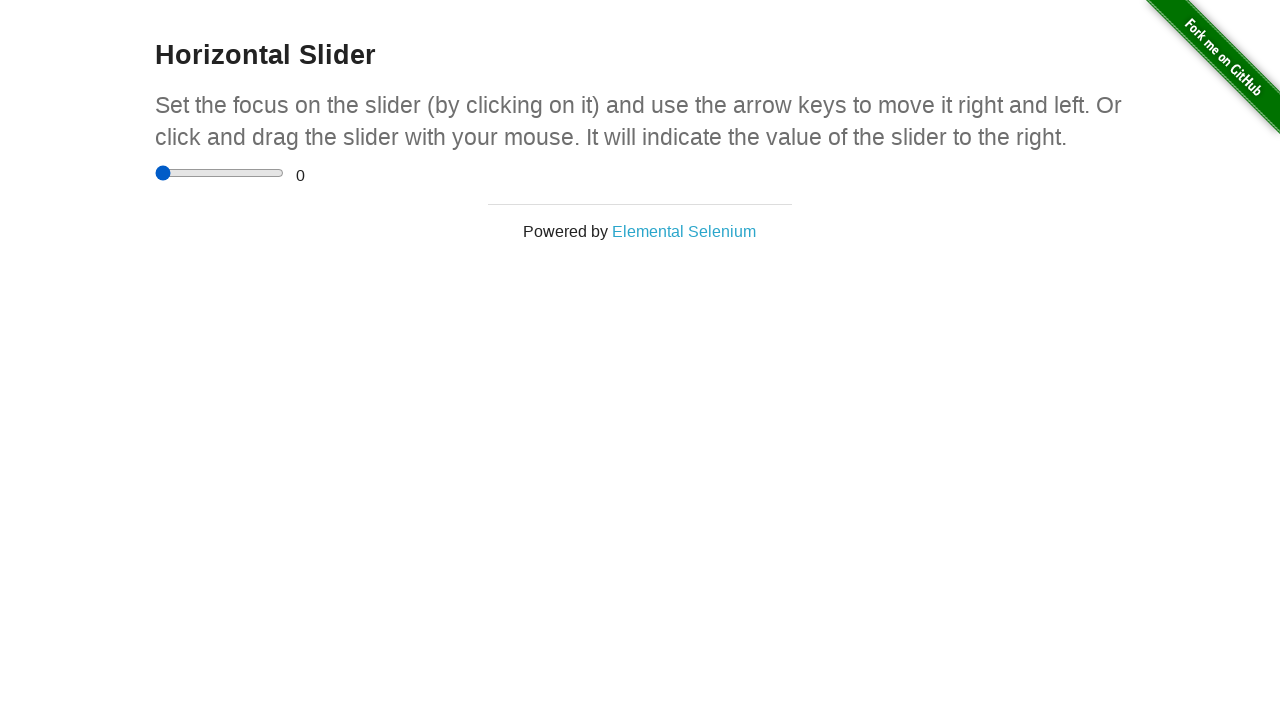